Tests infinite scroll functionality by scrolling down the page multiple times to trigger loading of additional content paragraphs, verifying that new content loads dynamically as the user scrolls.

Starting URL: https://the-internet.herokuapp.com/infinite_scroll

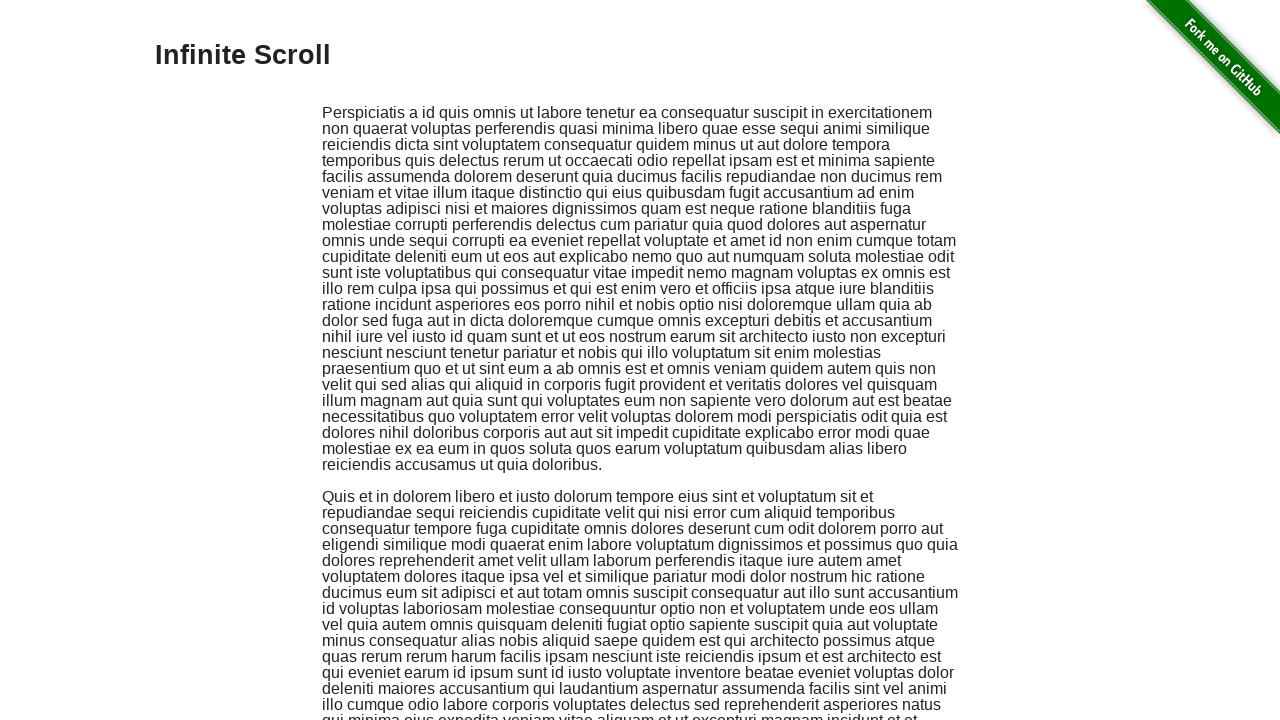

Scrolled to bottom of page (scroll iteration 1/10)
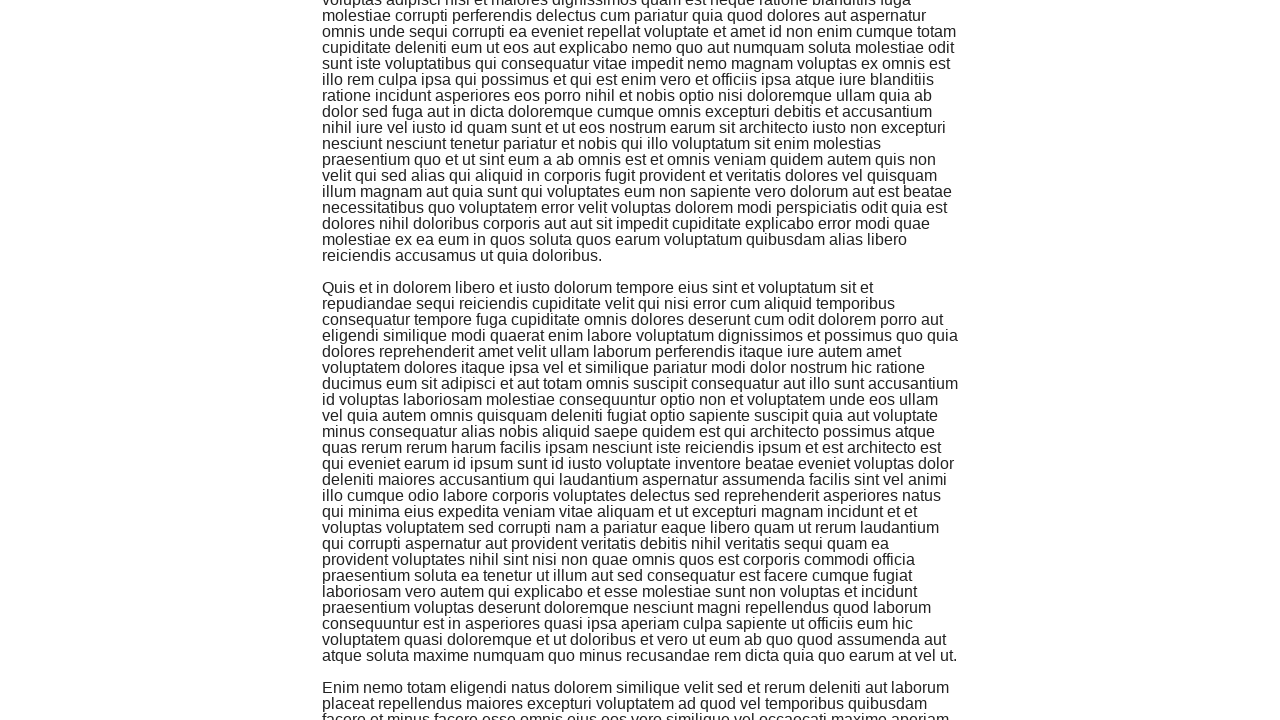

Waited for paragraph 1 to load via infinite scroll
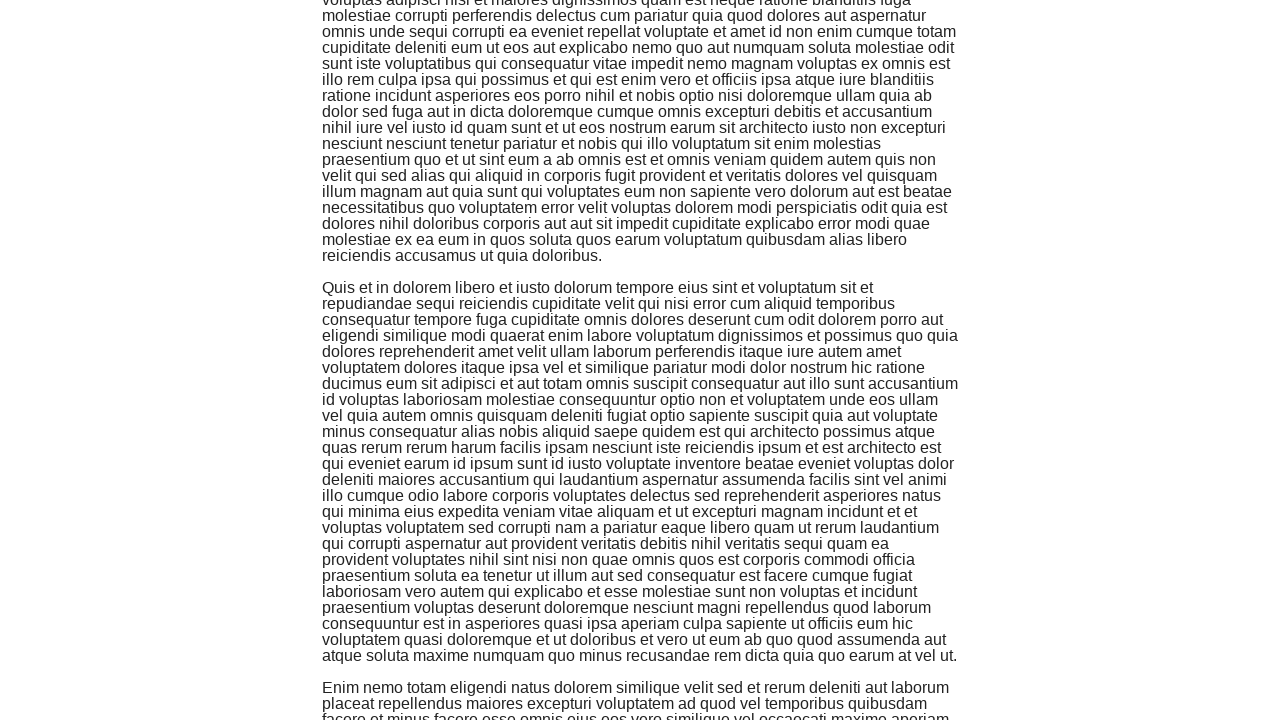

Content stabilization wait completed for paragraph 1
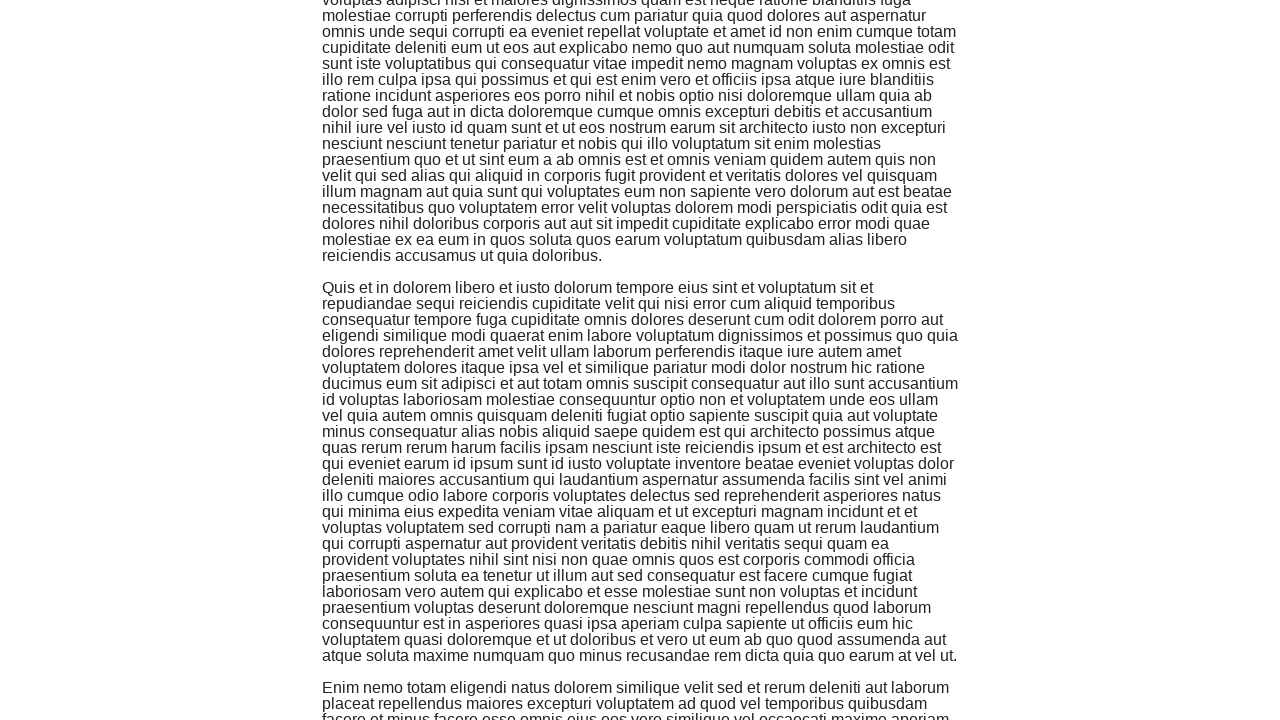

Scrolled to bottom of page (scroll iteration 2/10)
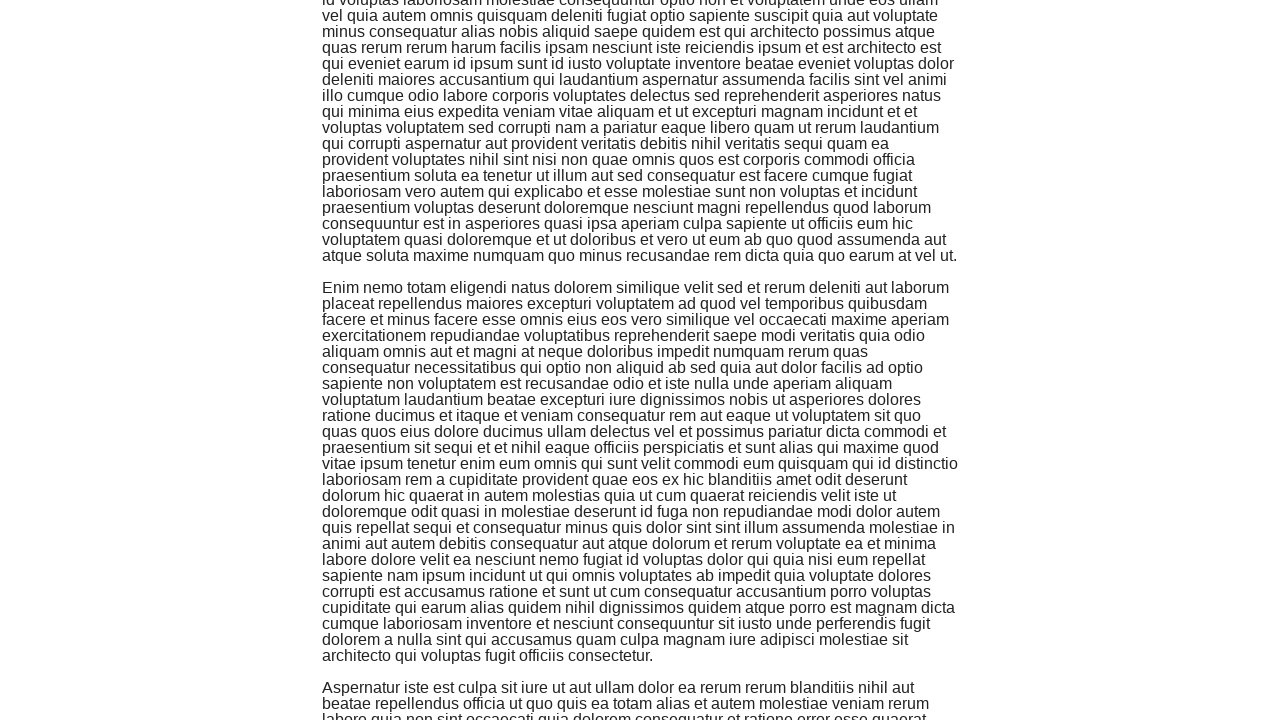

Waited for paragraph 2 to load via infinite scroll
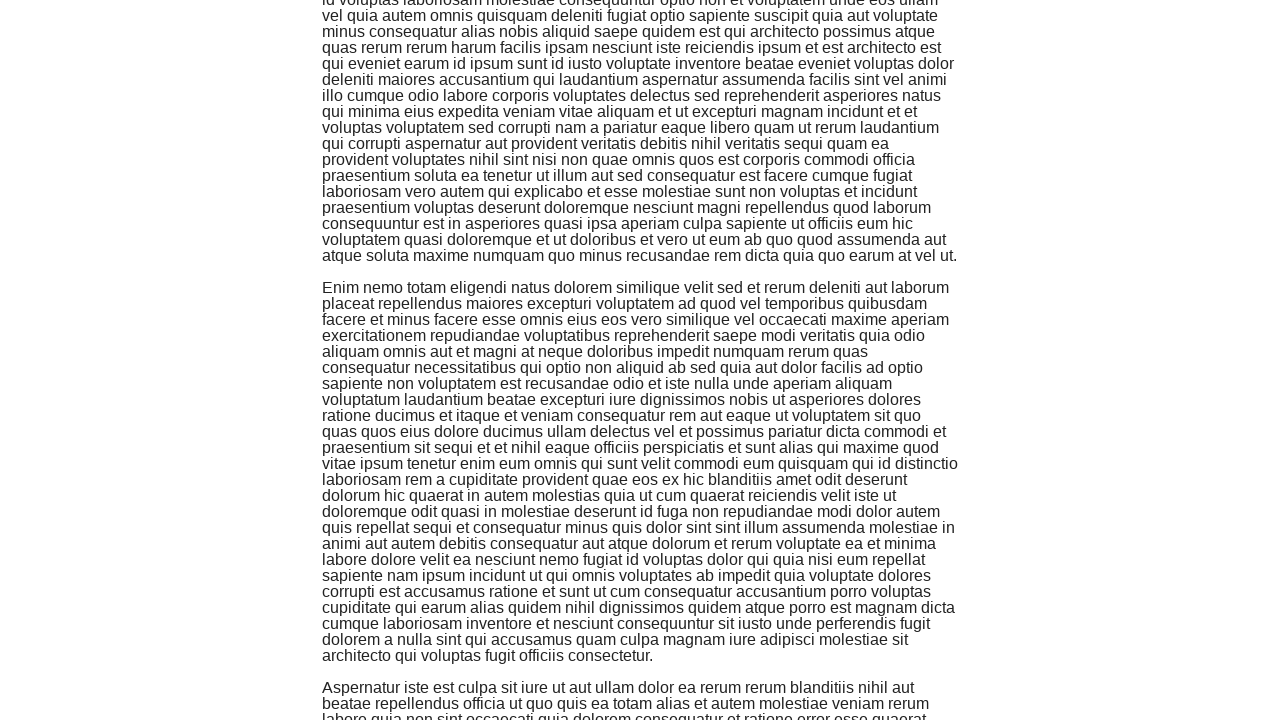

Content stabilization wait completed for paragraph 2
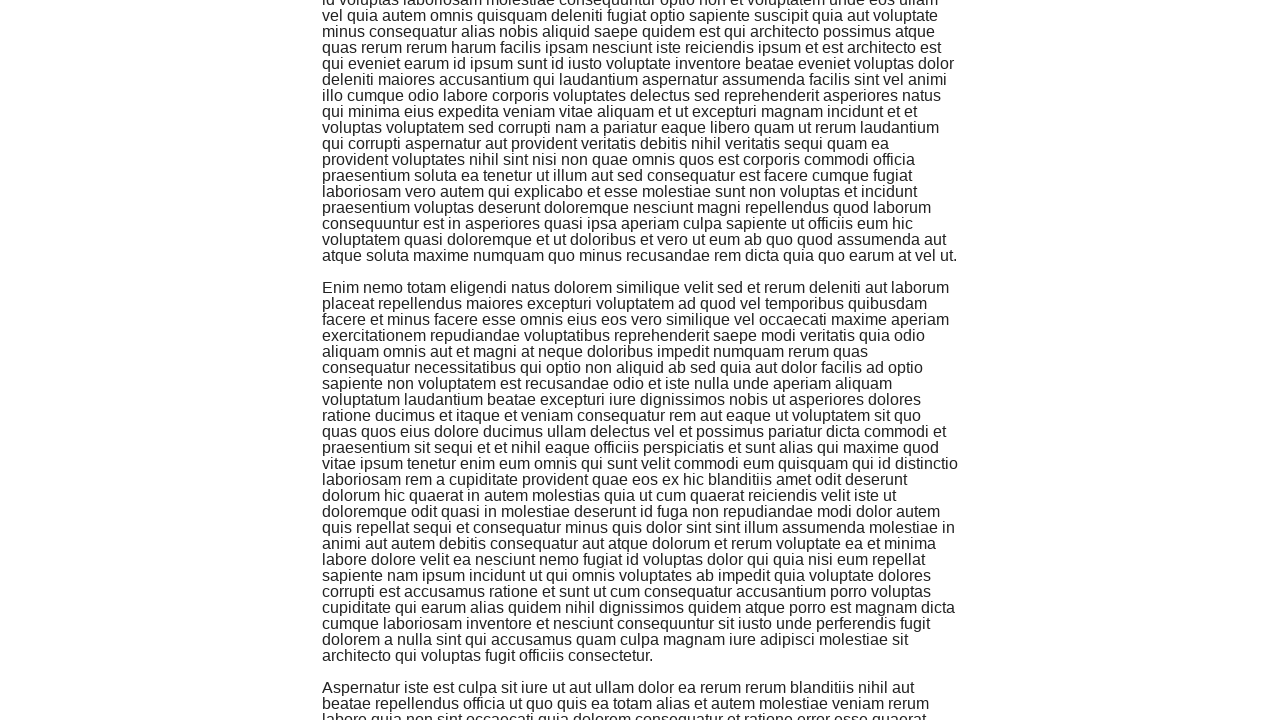

Scrolled to bottom of page (scroll iteration 3/10)
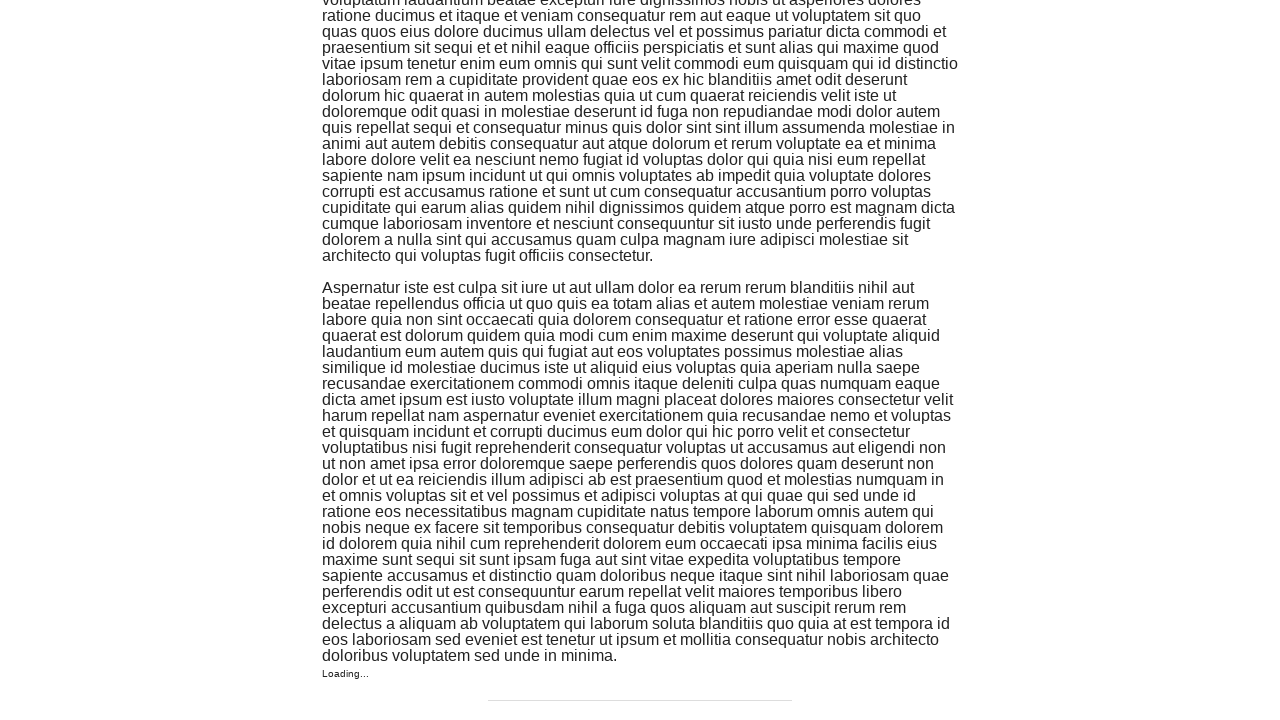

Waited for paragraph 3 to load via infinite scroll
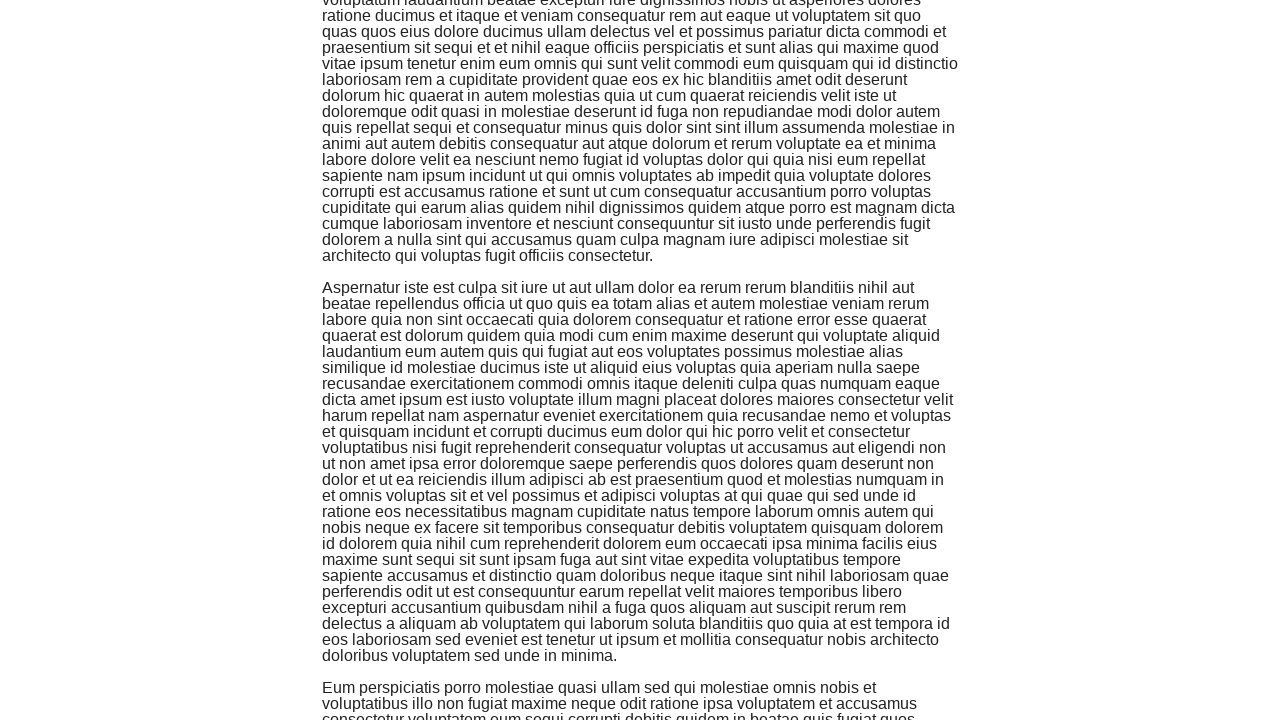

Content stabilization wait completed for paragraph 3
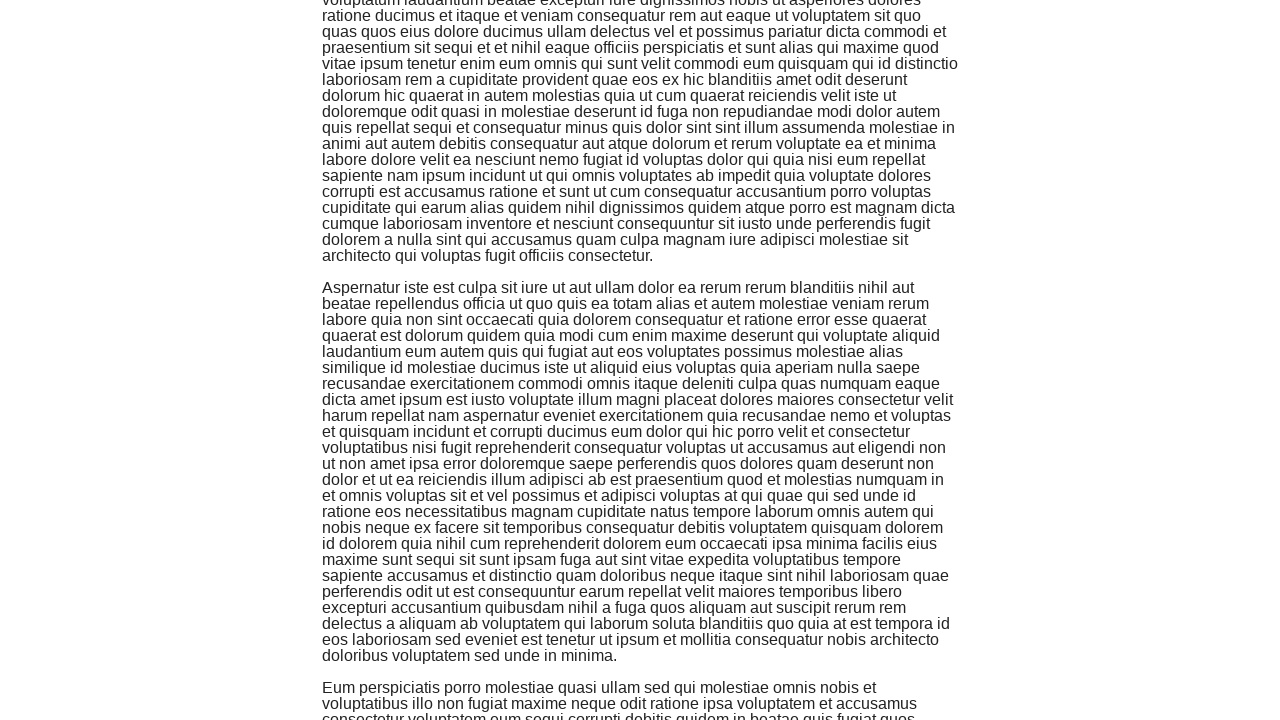

Scrolled to bottom of page (scroll iteration 4/10)
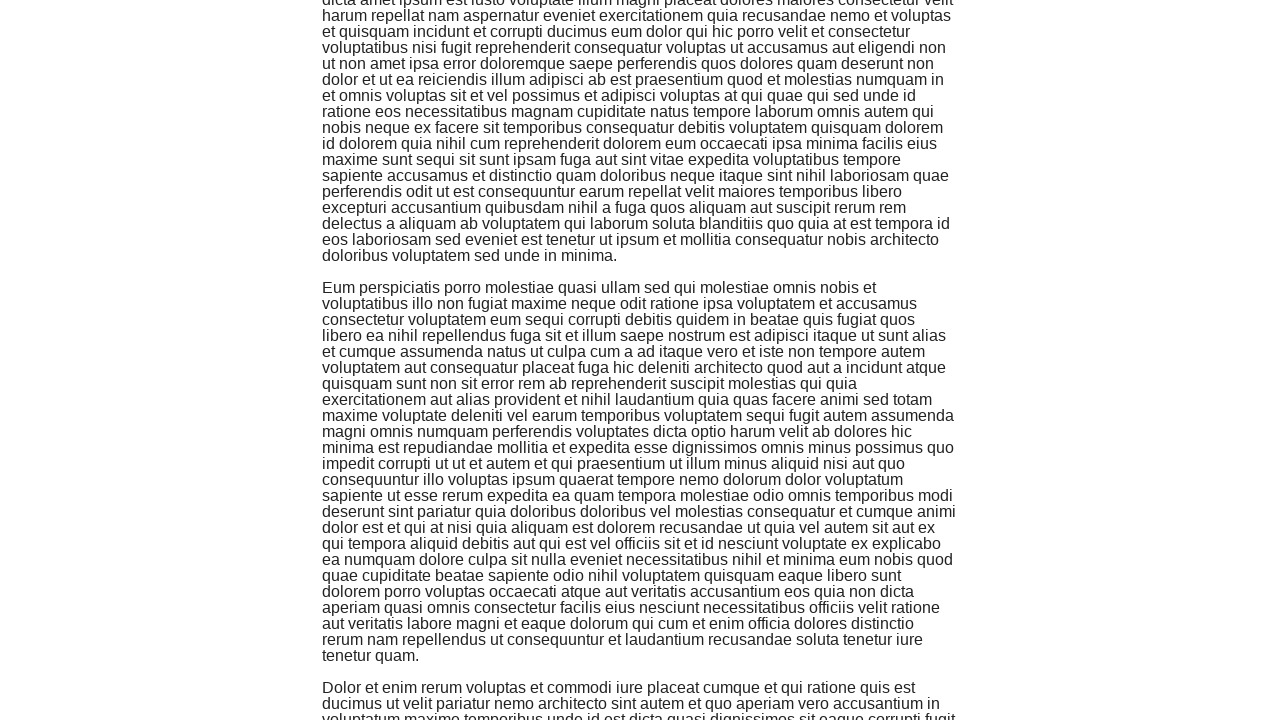

Waited for paragraph 4 to load via infinite scroll
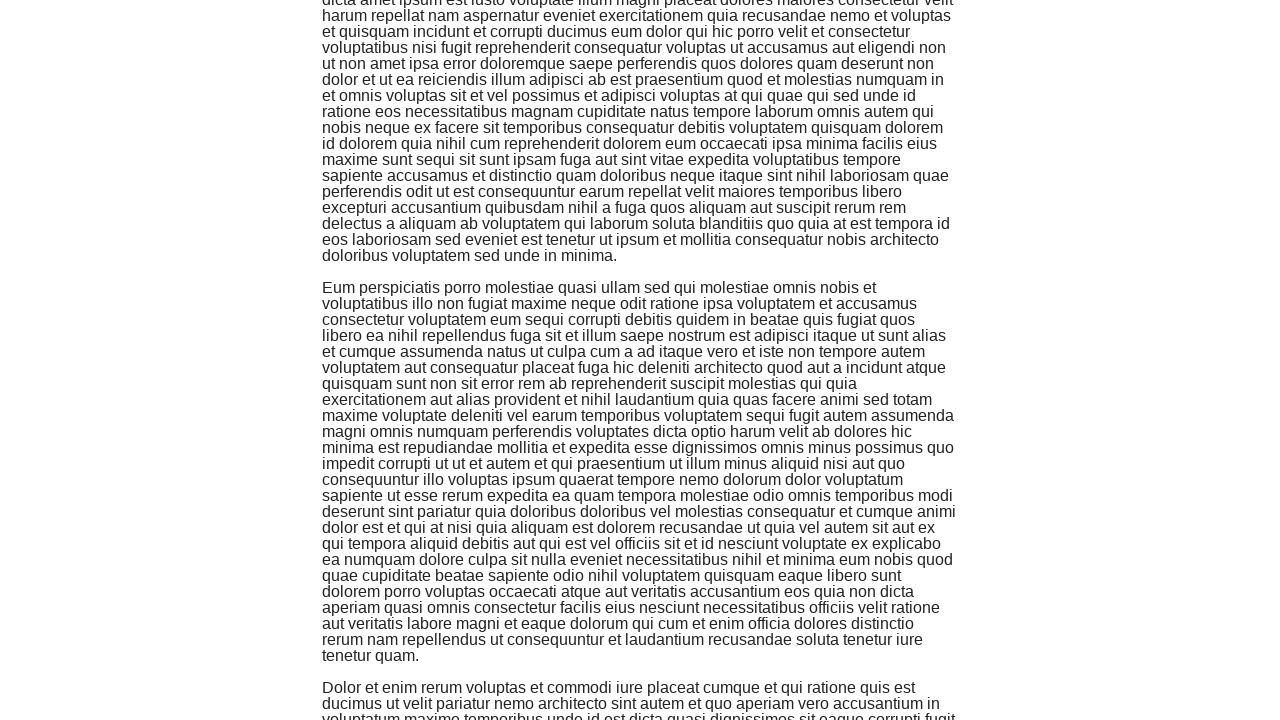

Content stabilization wait completed for paragraph 4
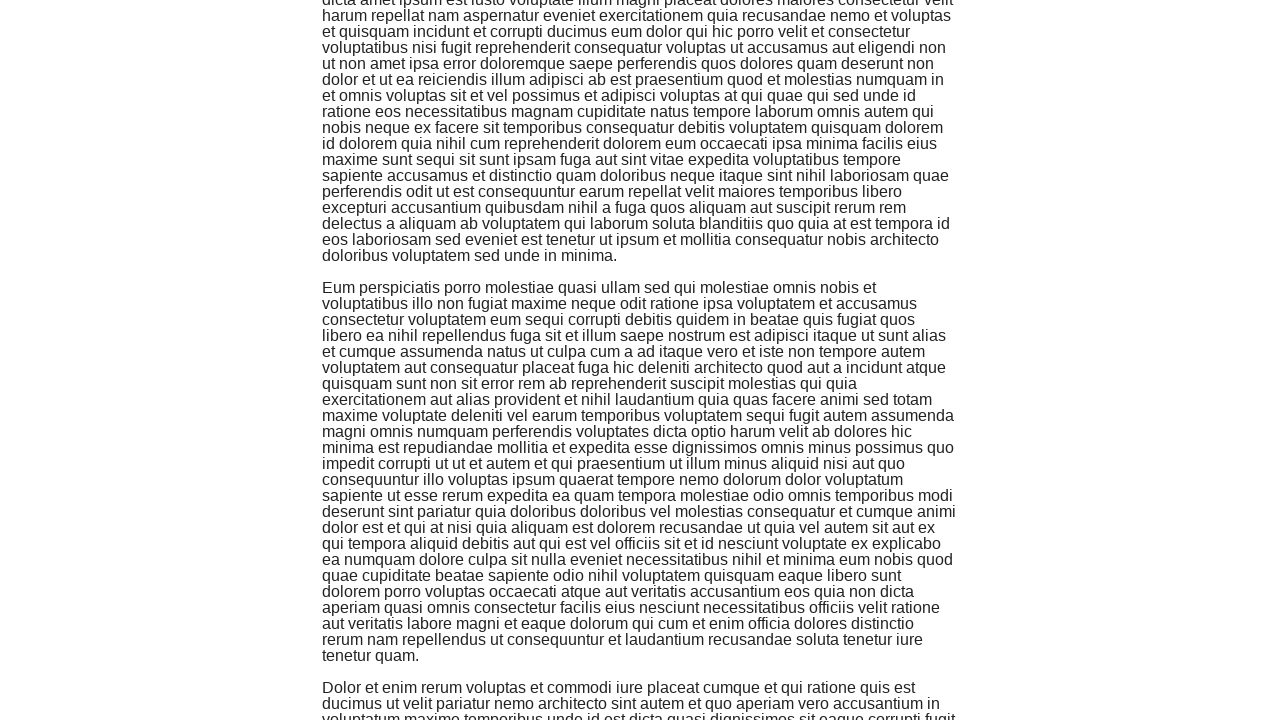

Scrolled to bottom of page (scroll iteration 5/10)
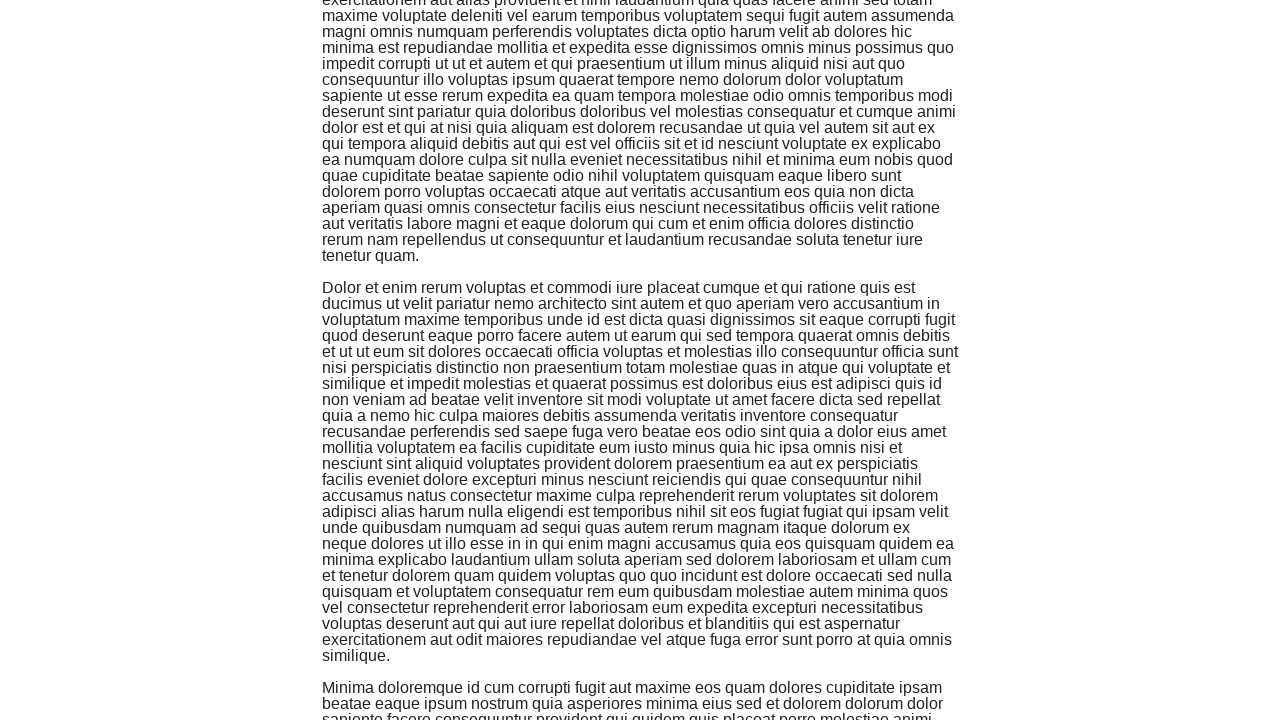

Waited for paragraph 5 to load via infinite scroll
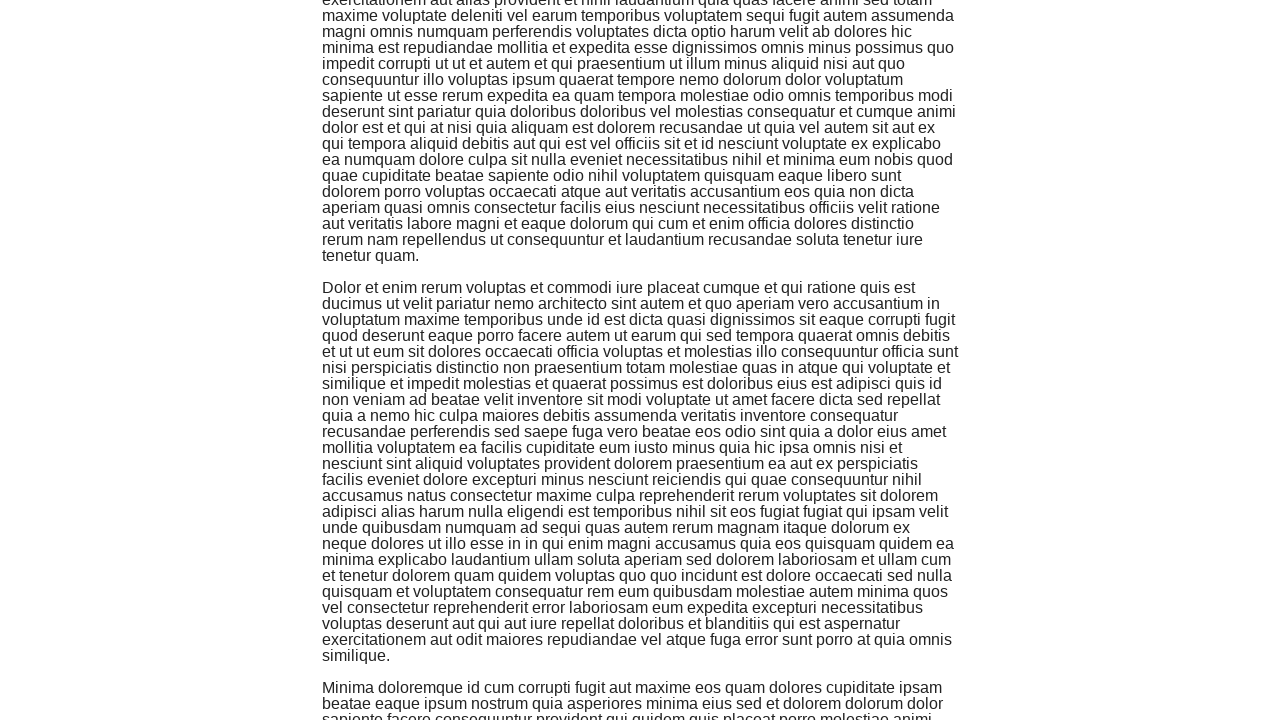

Content stabilization wait completed for paragraph 5
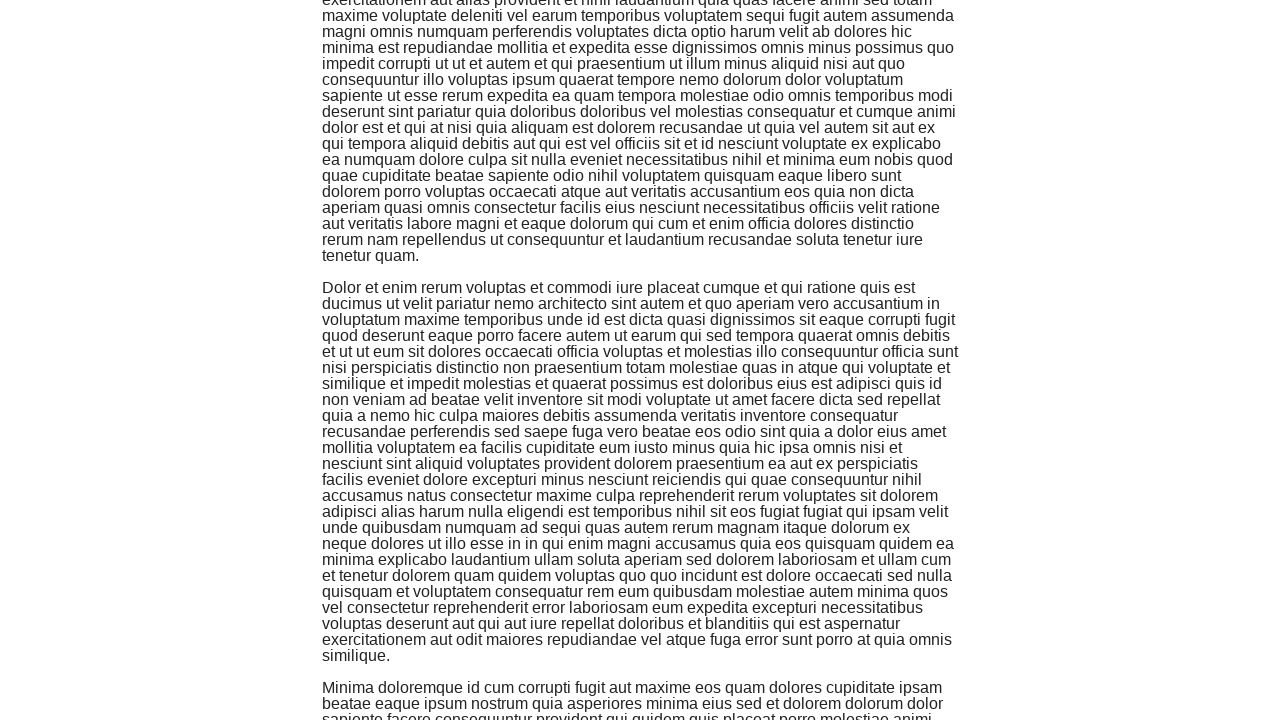

Scrolled to bottom of page (scroll iteration 6/10)
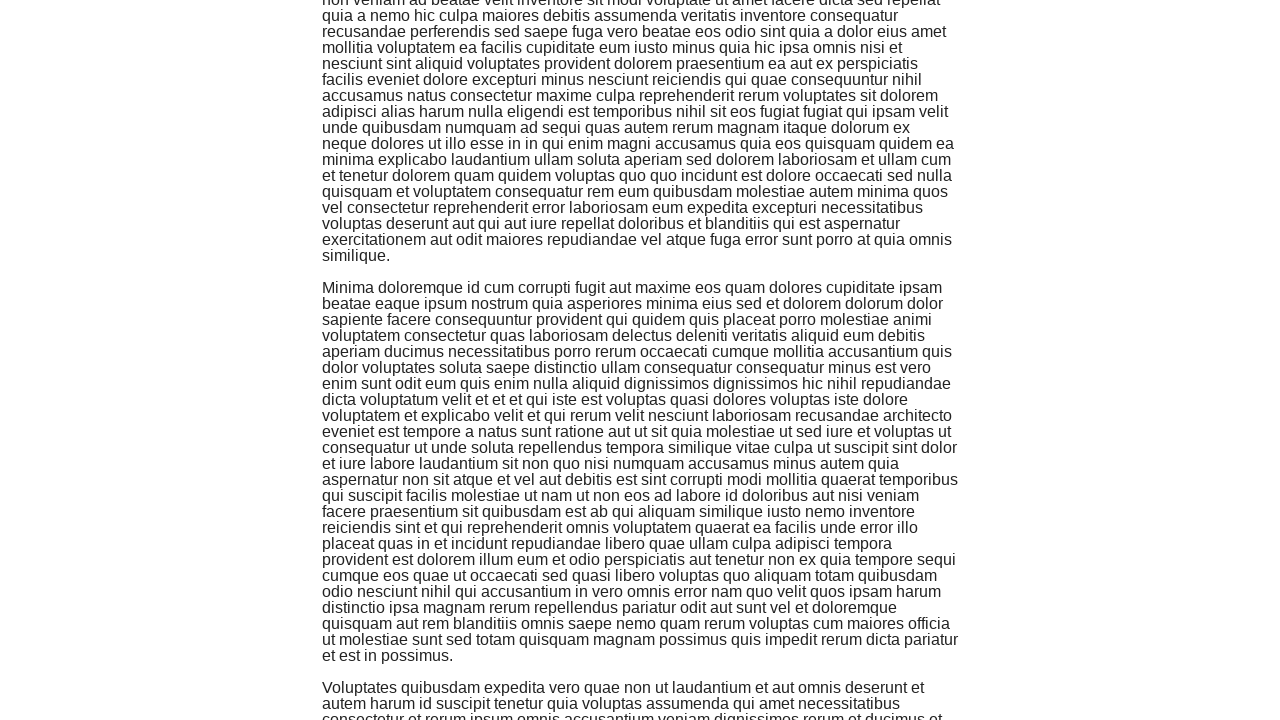

Waited for paragraph 6 to load via infinite scroll
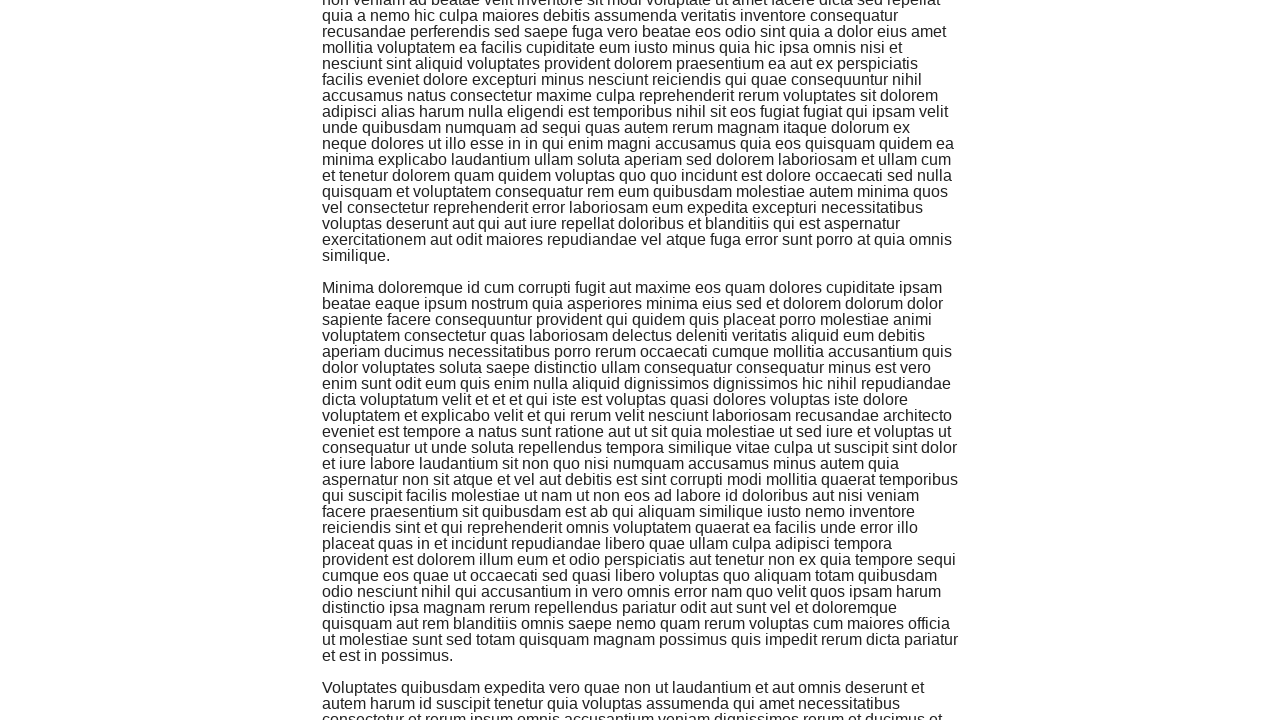

Content stabilization wait completed for paragraph 6
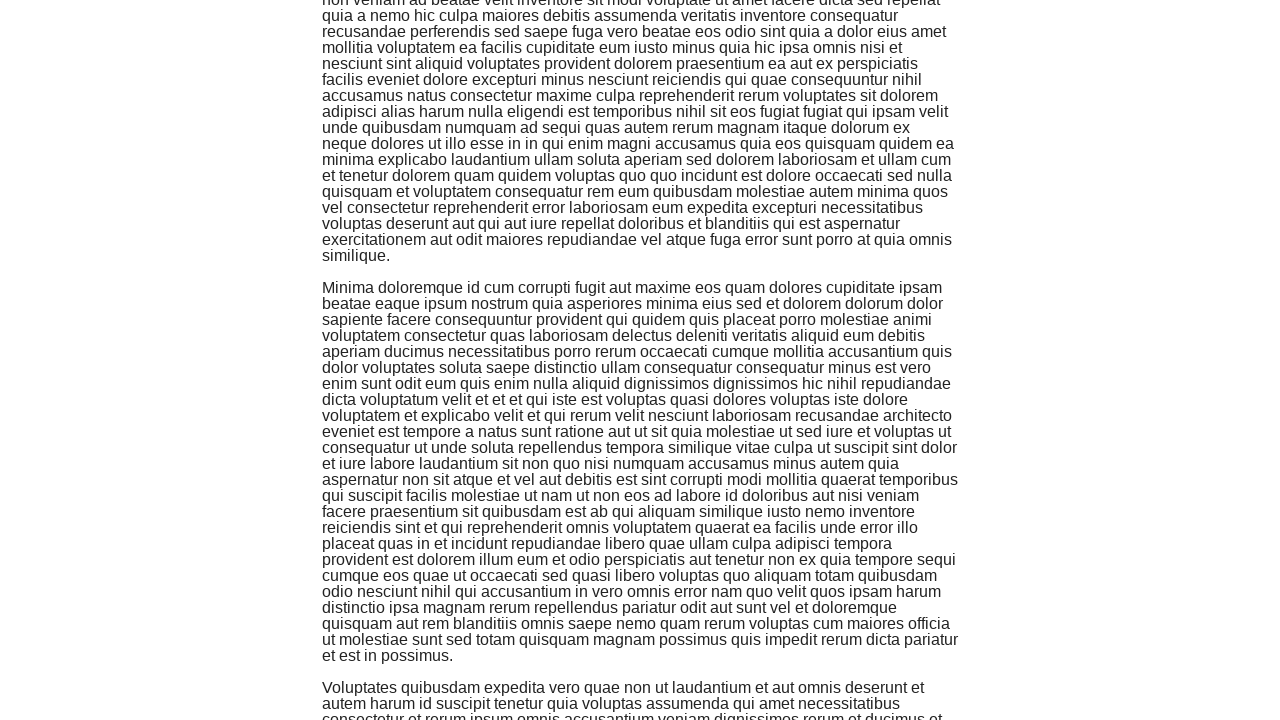

Scrolled to bottom of page (scroll iteration 7/10)
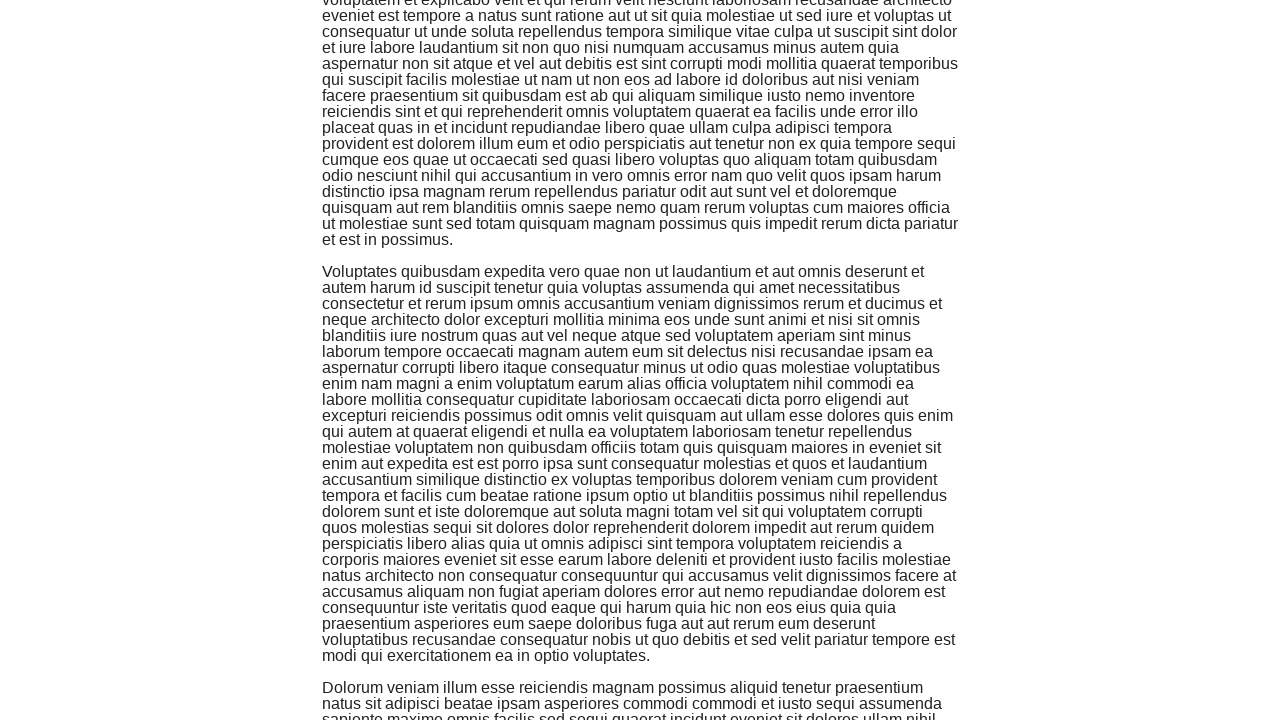

Waited for paragraph 7 to load via infinite scroll
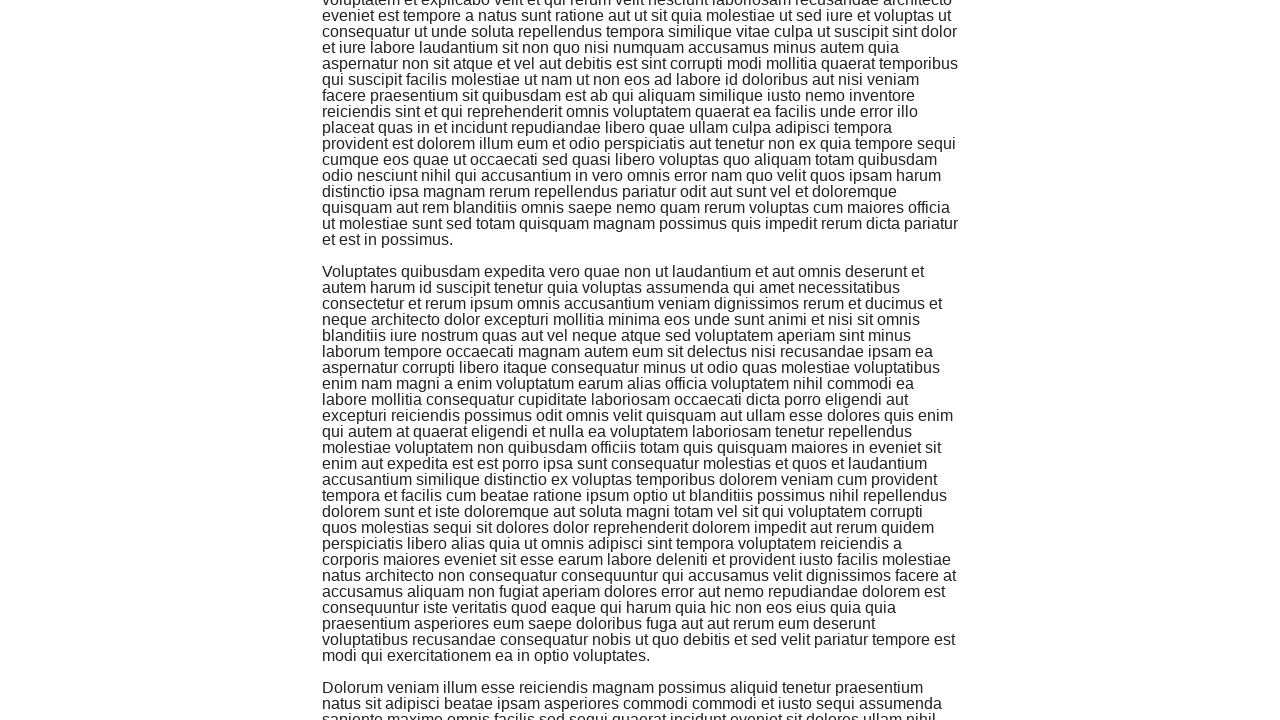

Content stabilization wait completed for paragraph 7
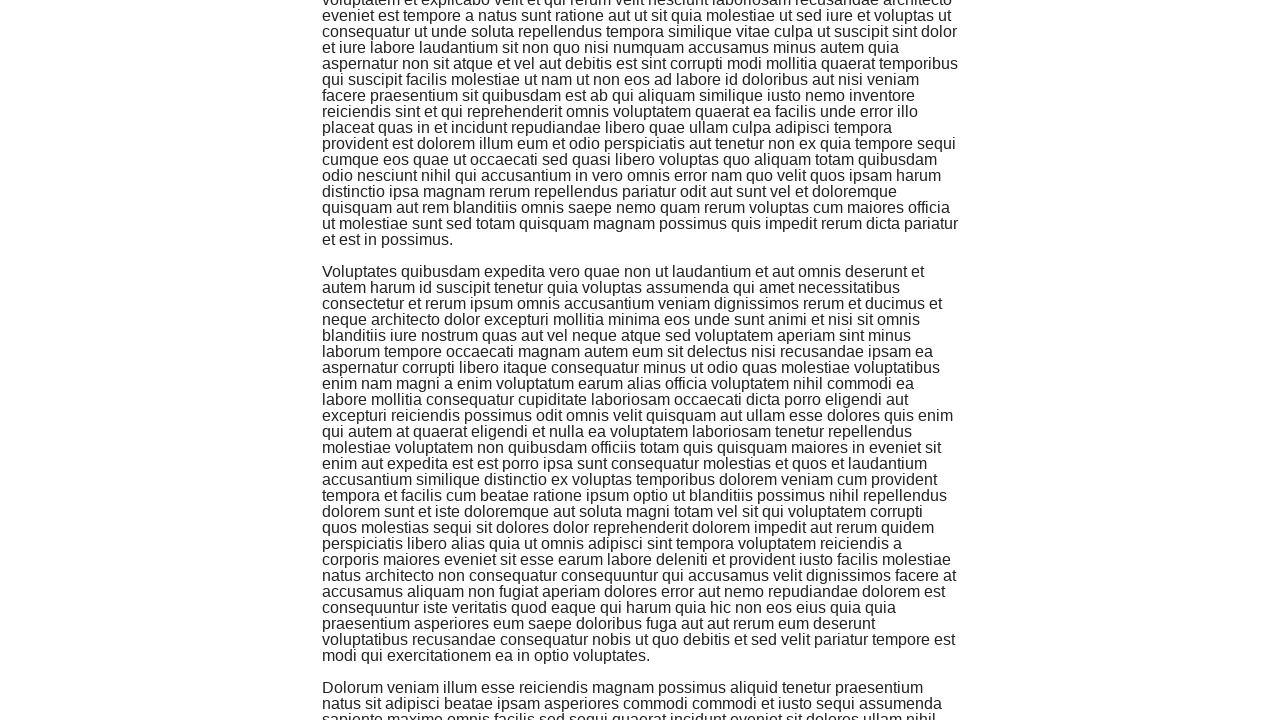

Scrolled to bottom of page (scroll iteration 8/10)
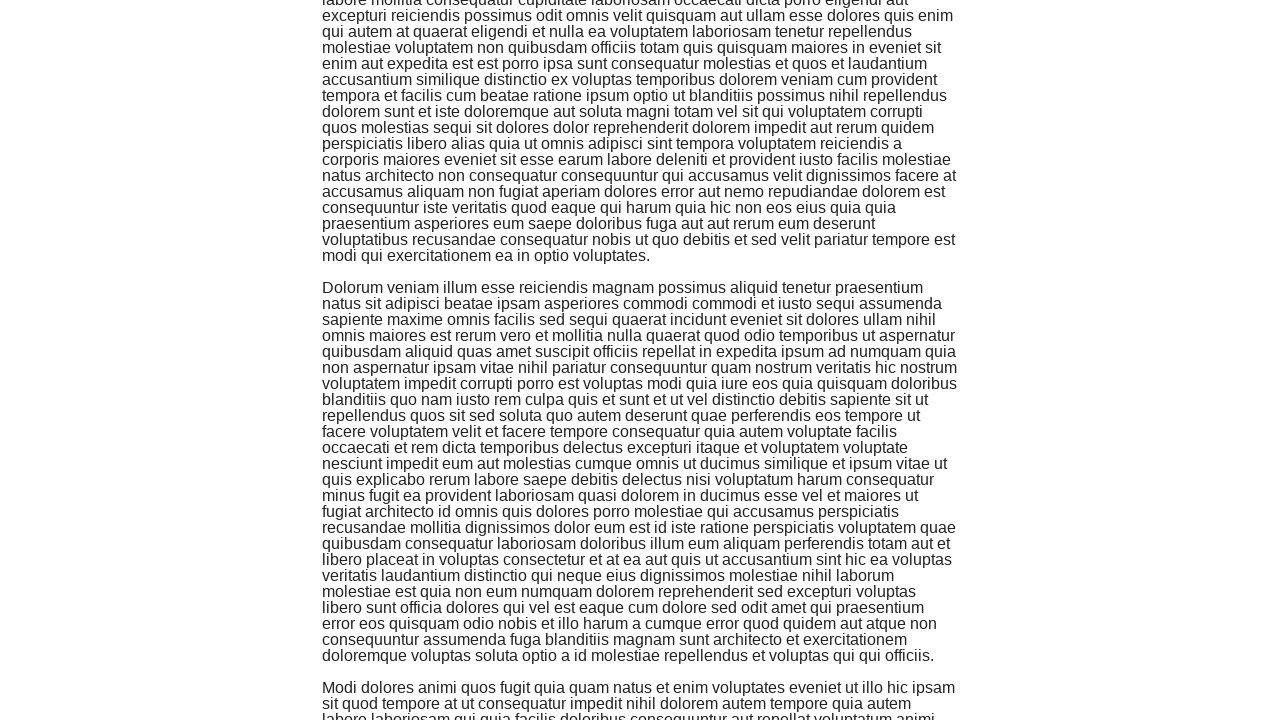

Waited for paragraph 8 to load via infinite scroll
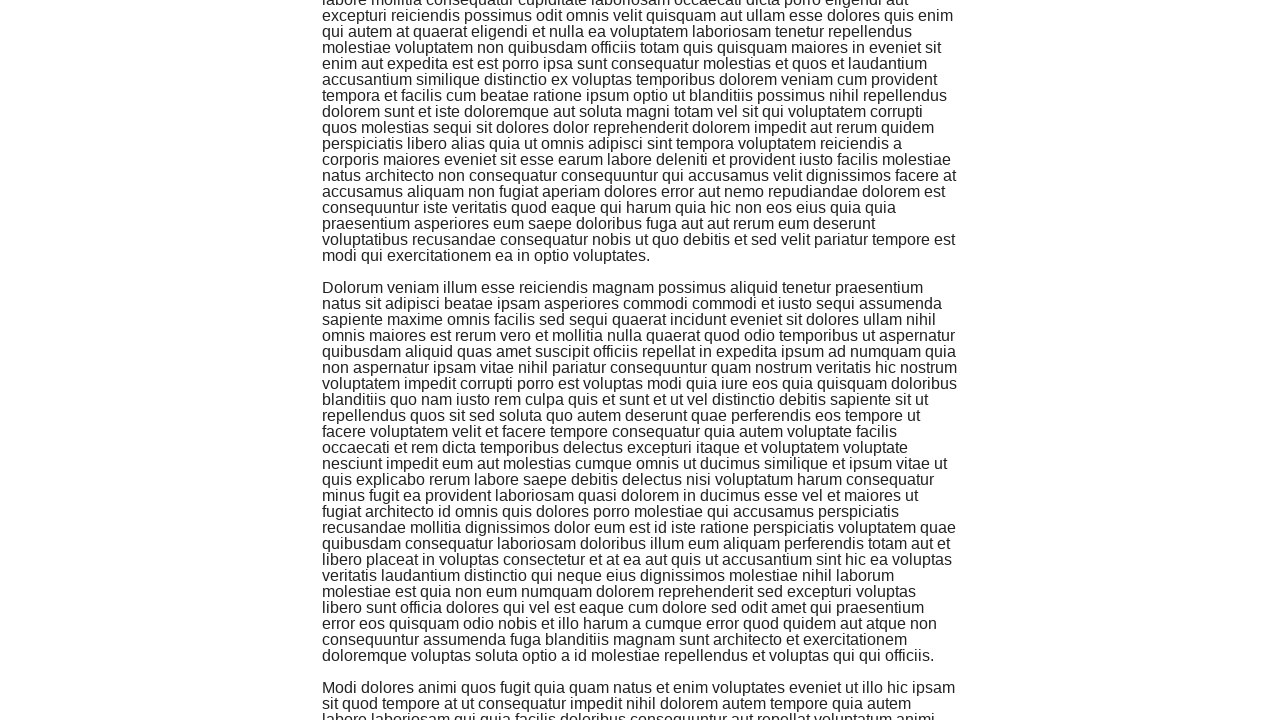

Content stabilization wait completed for paragraph 8
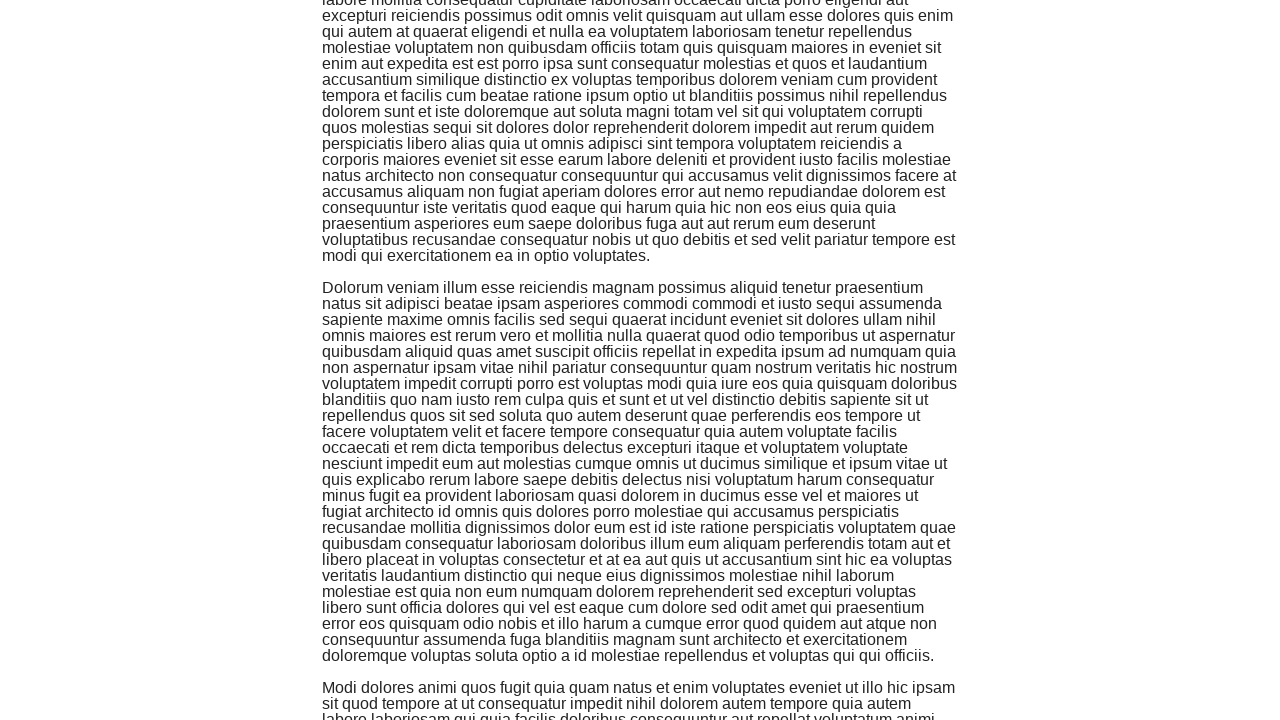

Scrolled to bottom of page (scroll iteration 9/10)
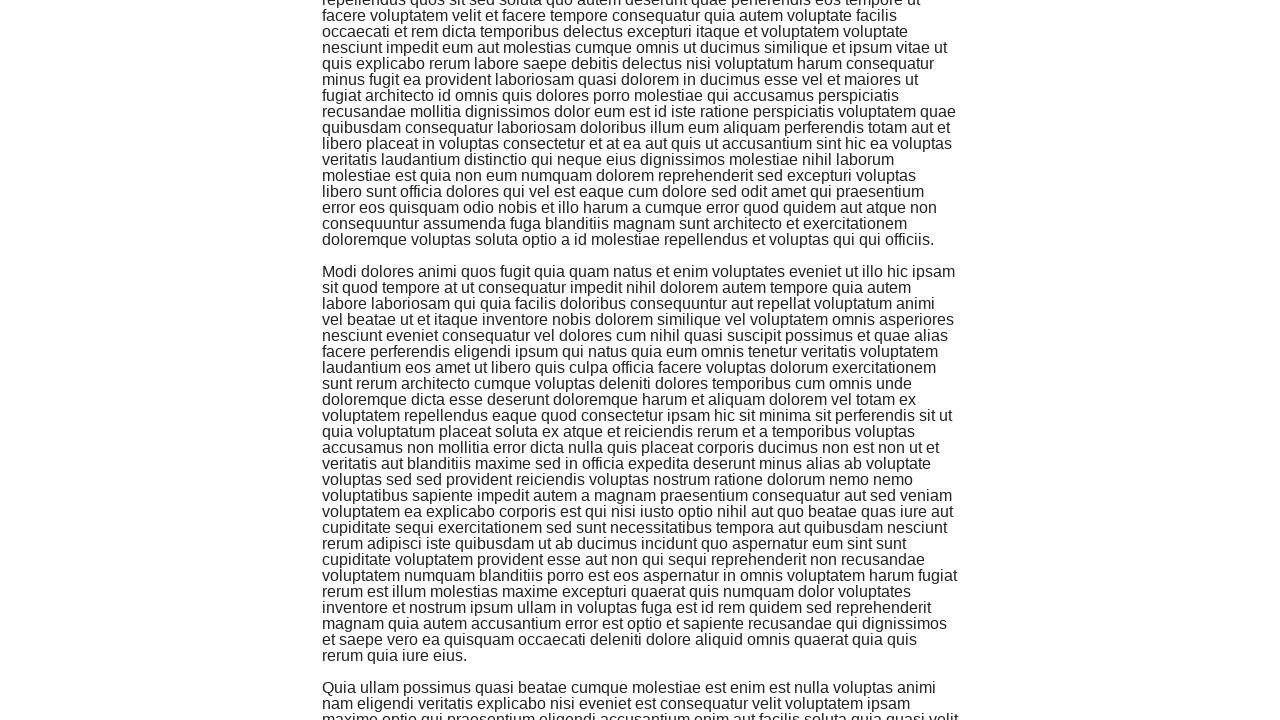

Waited for paragraph 9 to load via infinite scroll
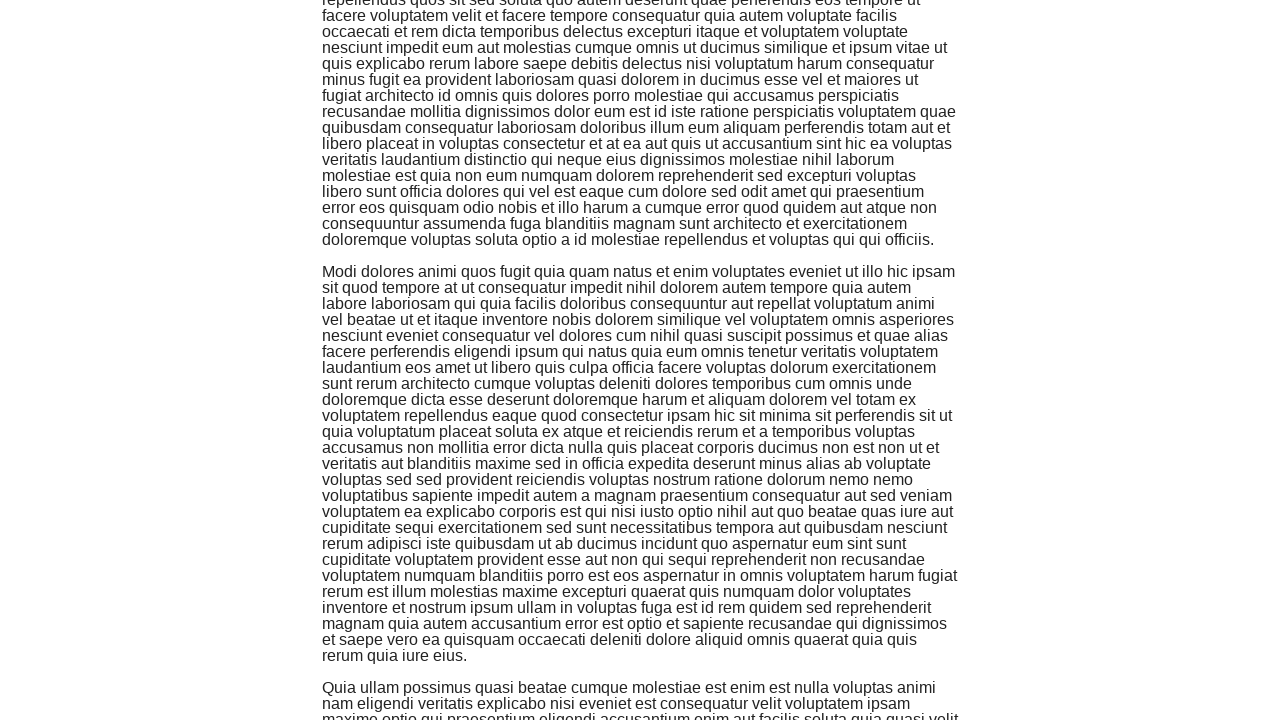

Content stabilization wait completed for paragraph 9
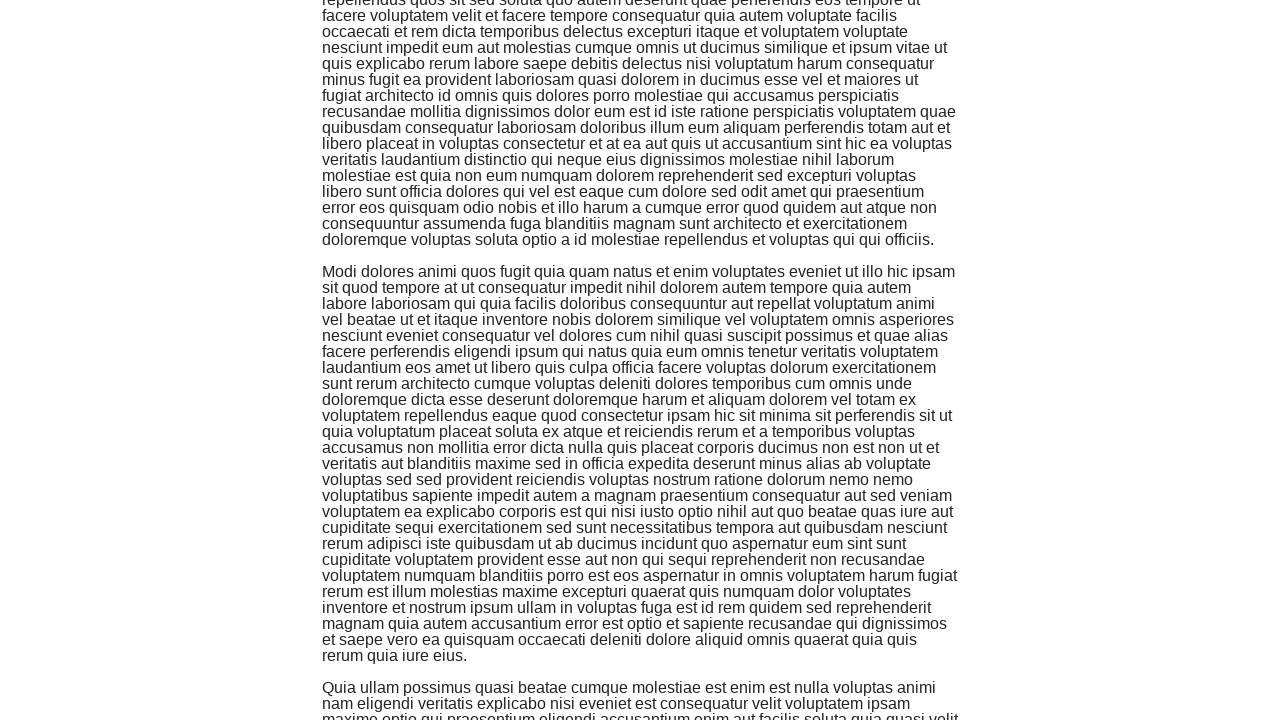

Scrolled to bottom of page (scroll iteration 10/10)
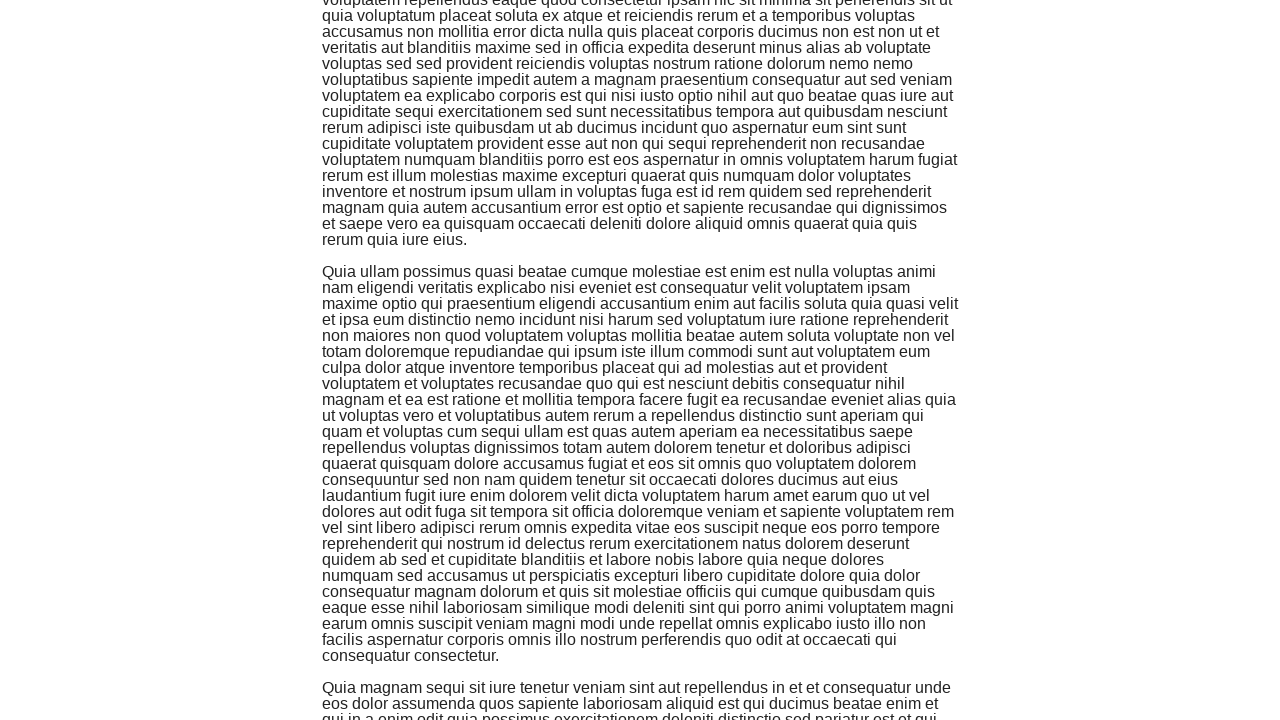

Waited for paragraph 10 to load via infinite scroll
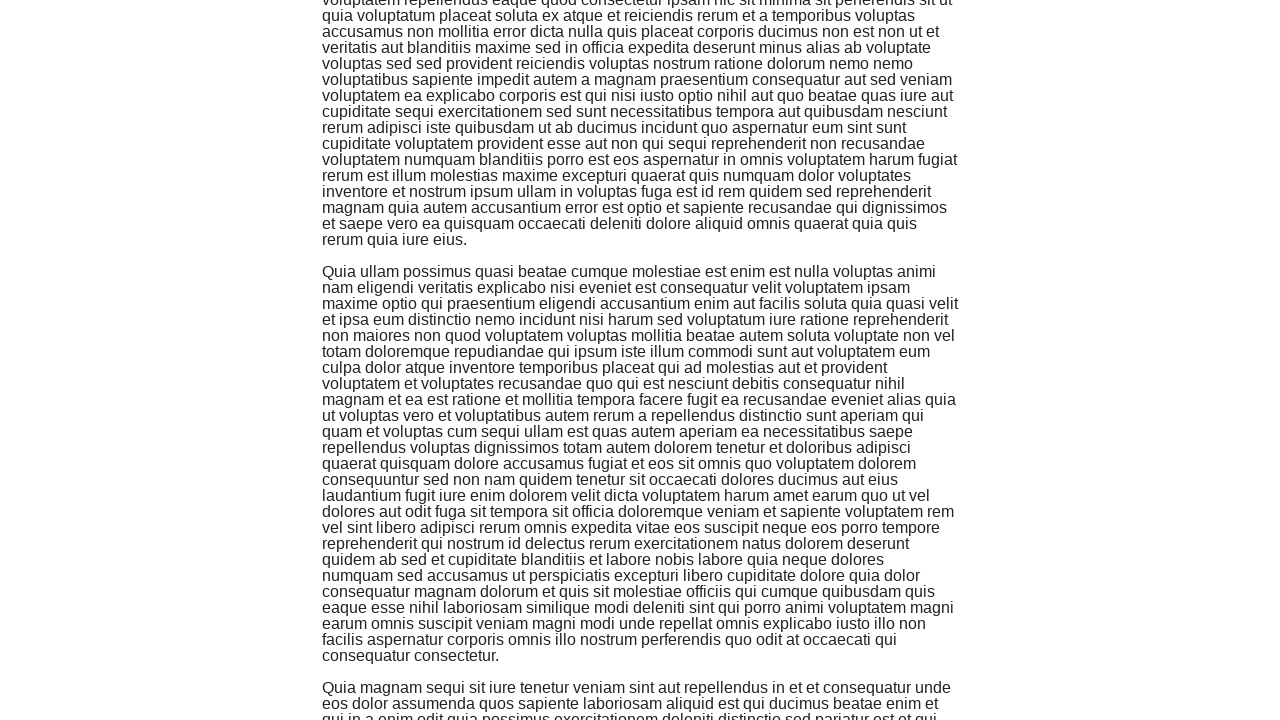

Content stabilization wait completed for paragraph 10
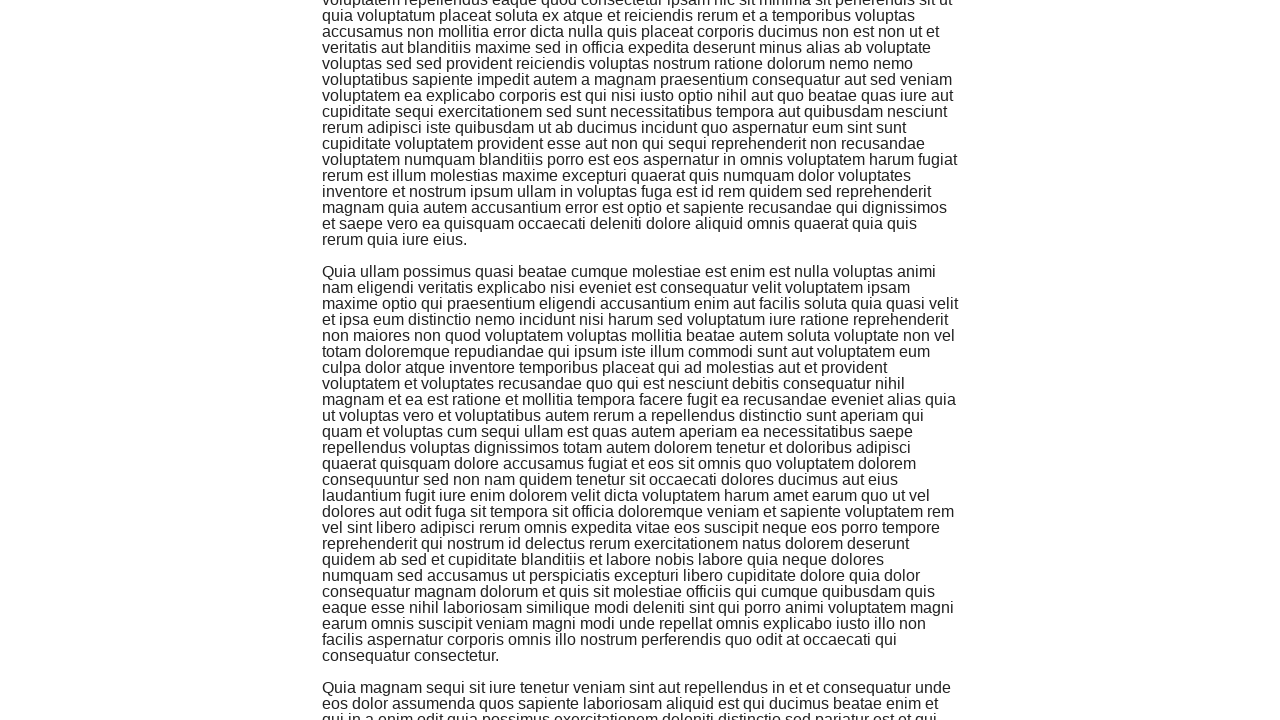

Located all loaded paragraphs with class 'jscroll-added'
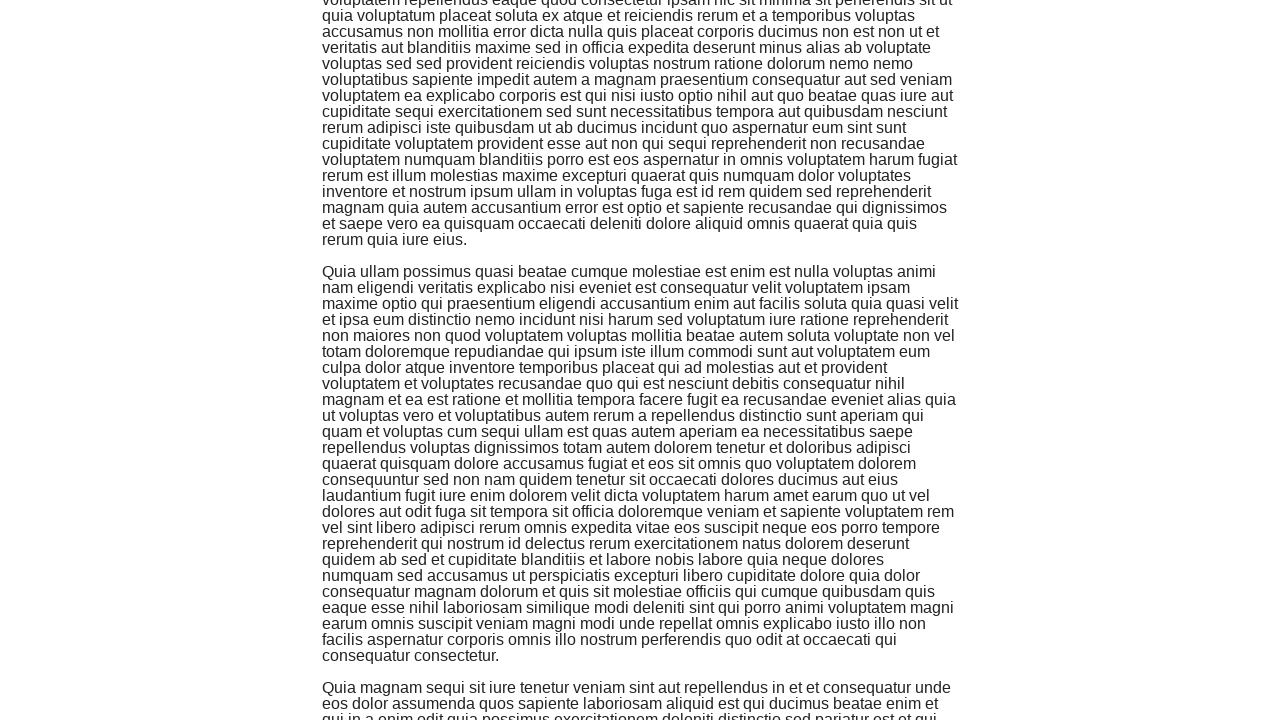

Verified that 12 paragraphs loaded successfully (required minimum: 10)
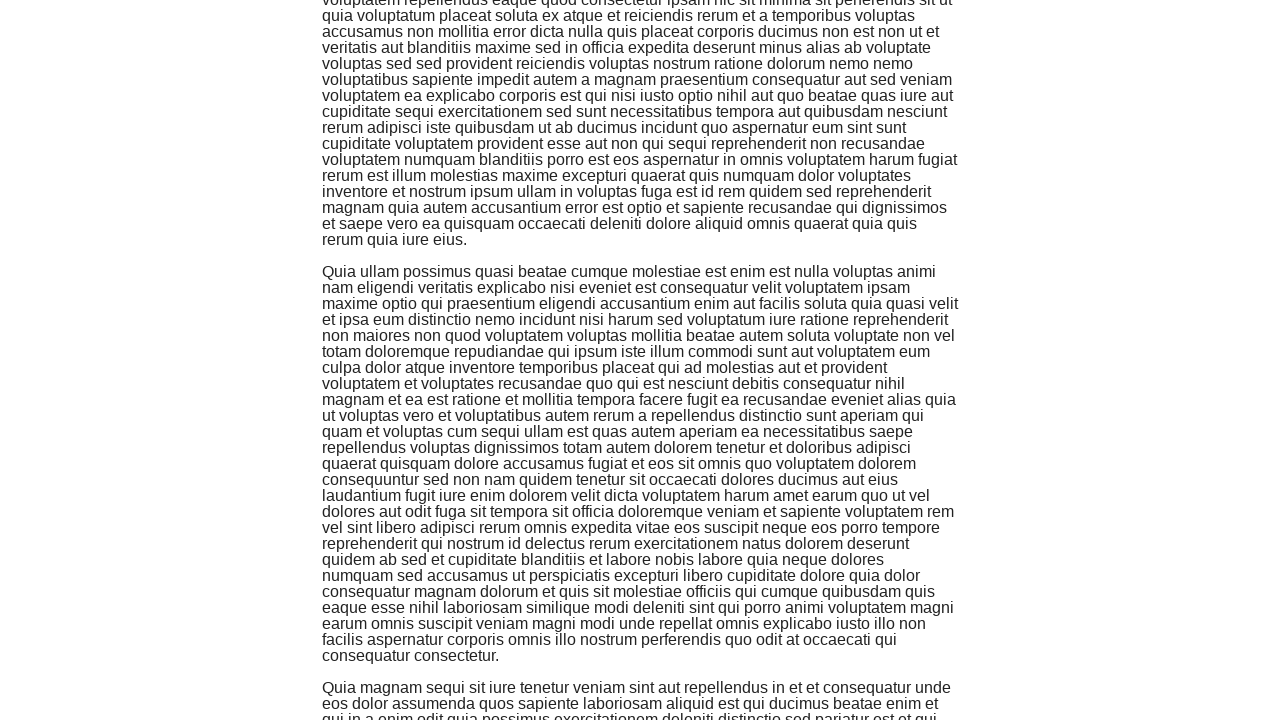

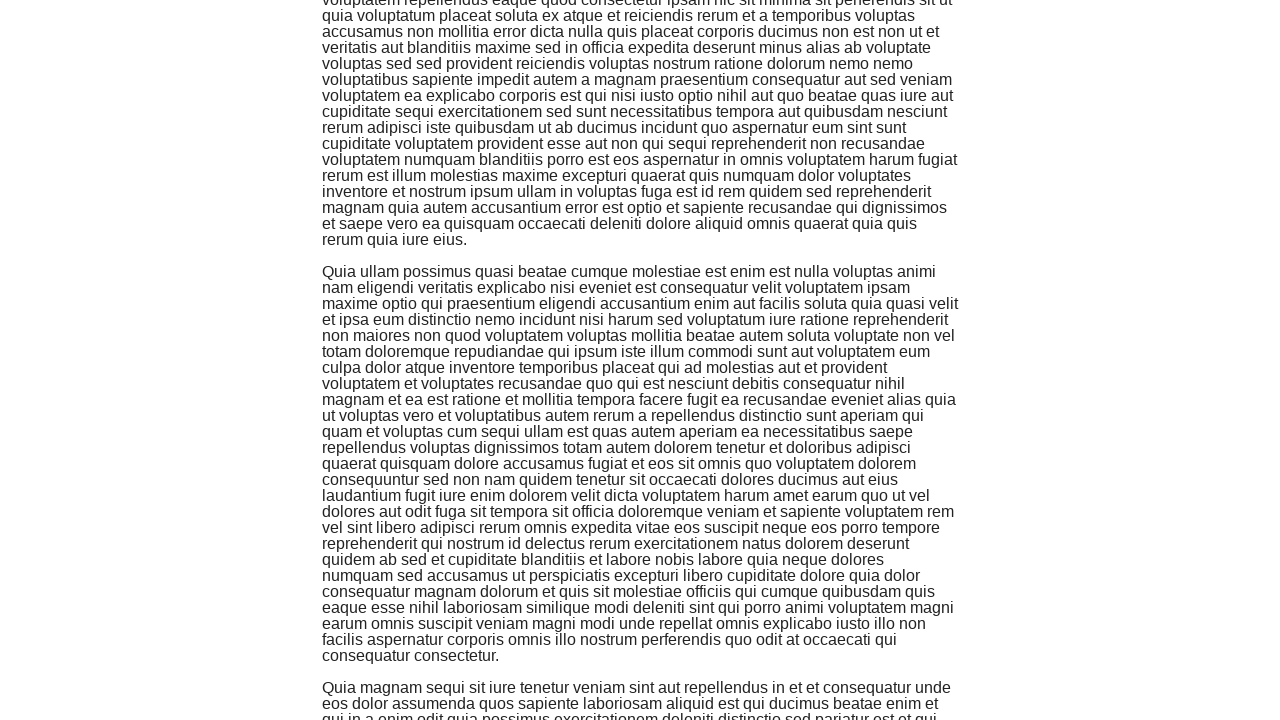